Tests the text box form by filling in full name, email, current address, and permanent address fields, then submitting and verifying the output

Starting URL: https://demoqa.com/

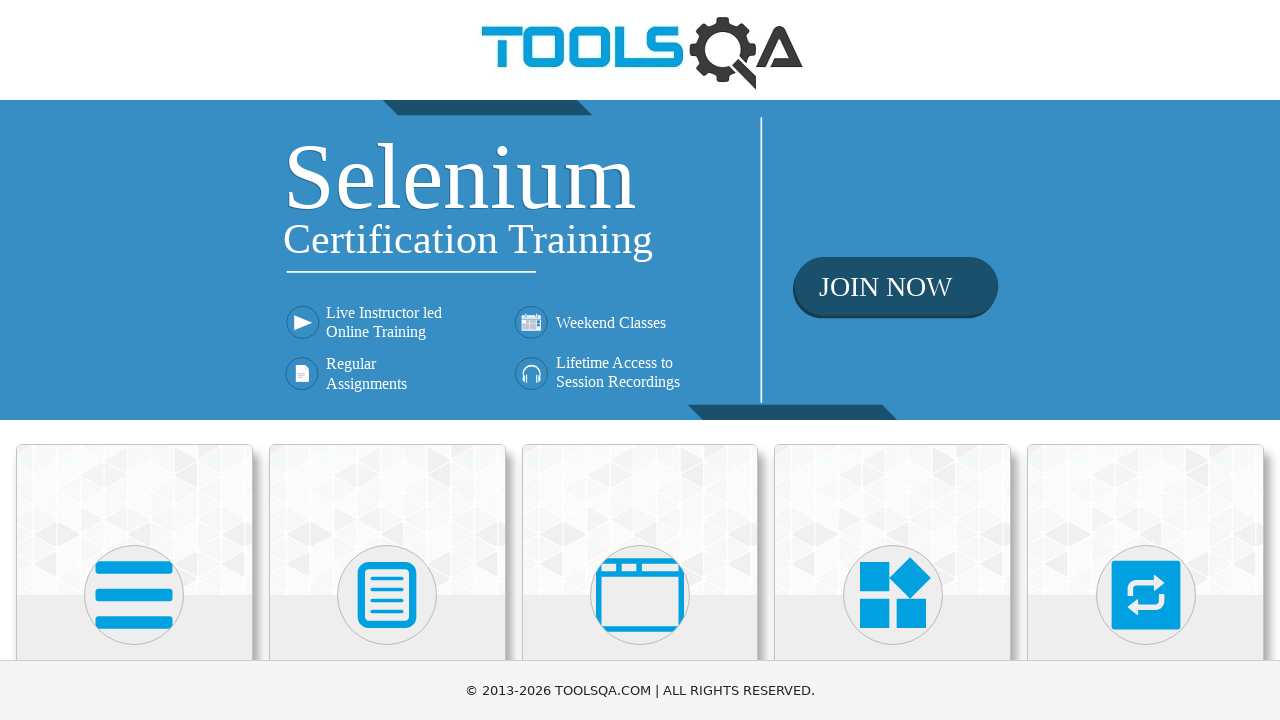

Clicked on Elements card at (134, 360) on xpath=//h5[text()='Elements']
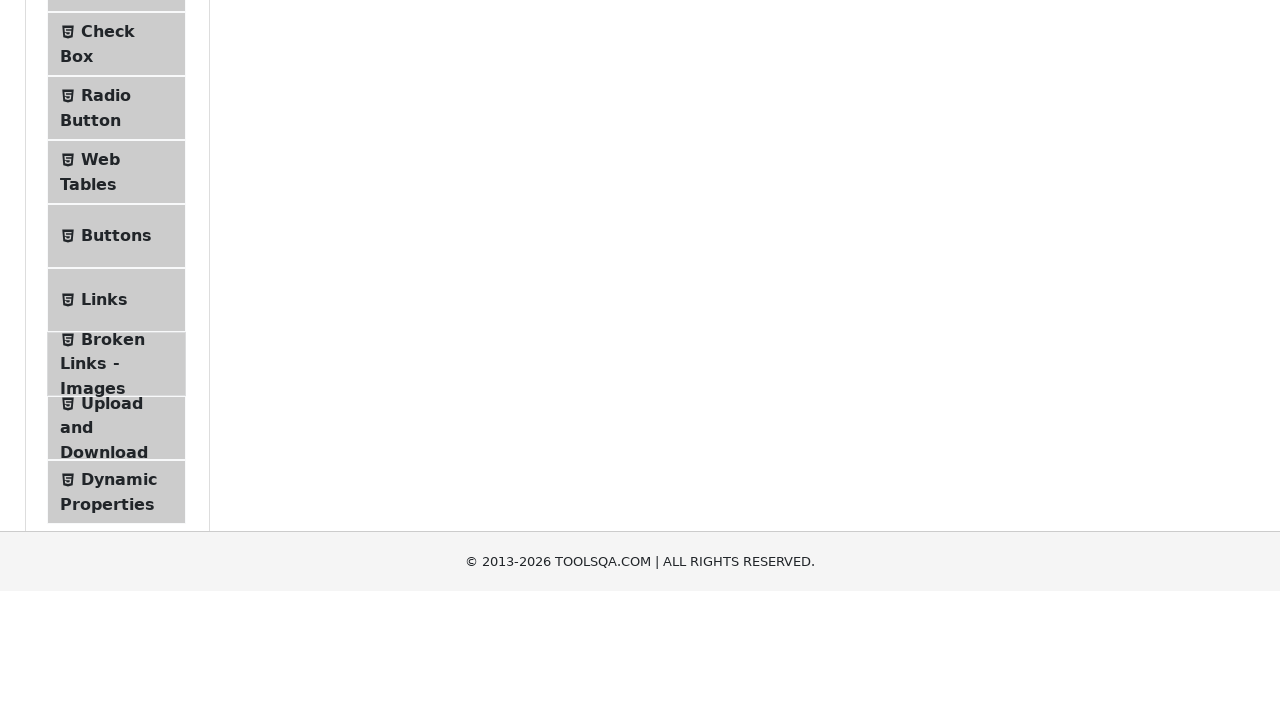

Clicked on Text Box link at (119, 261) on xpath=//span[text()='Text Box']
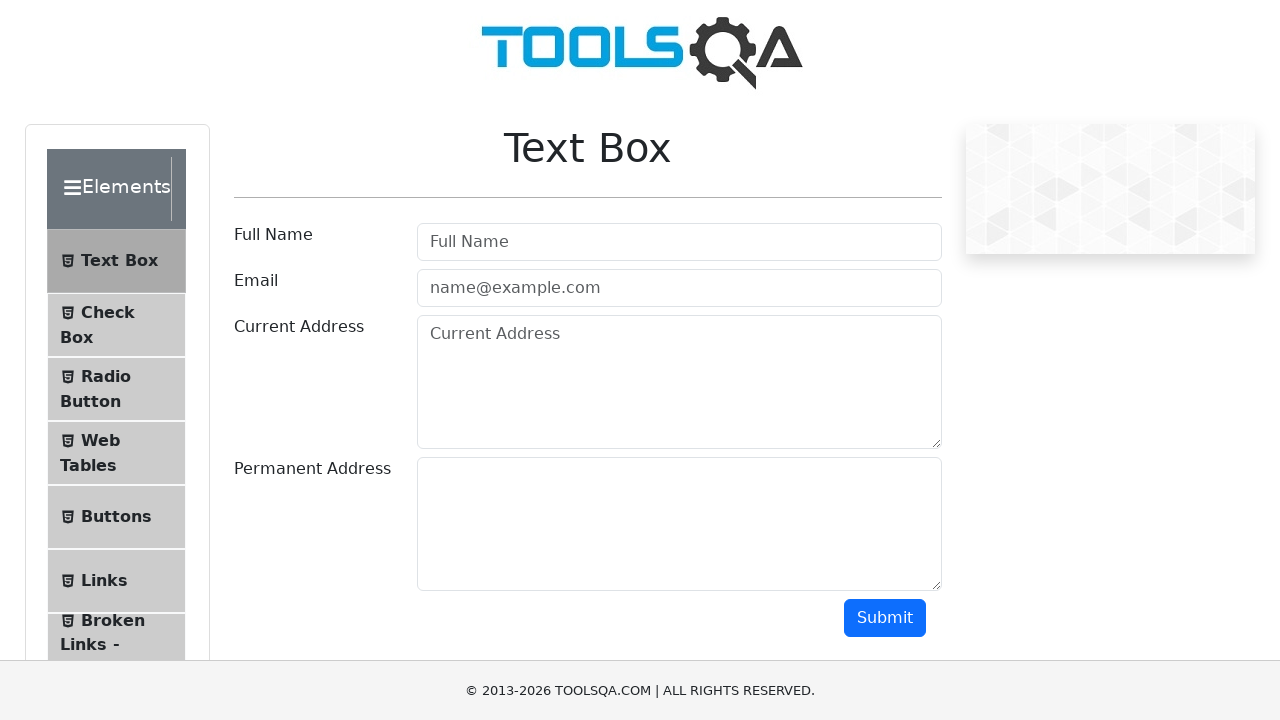

Filled full name field with 'John Smith' on #userName
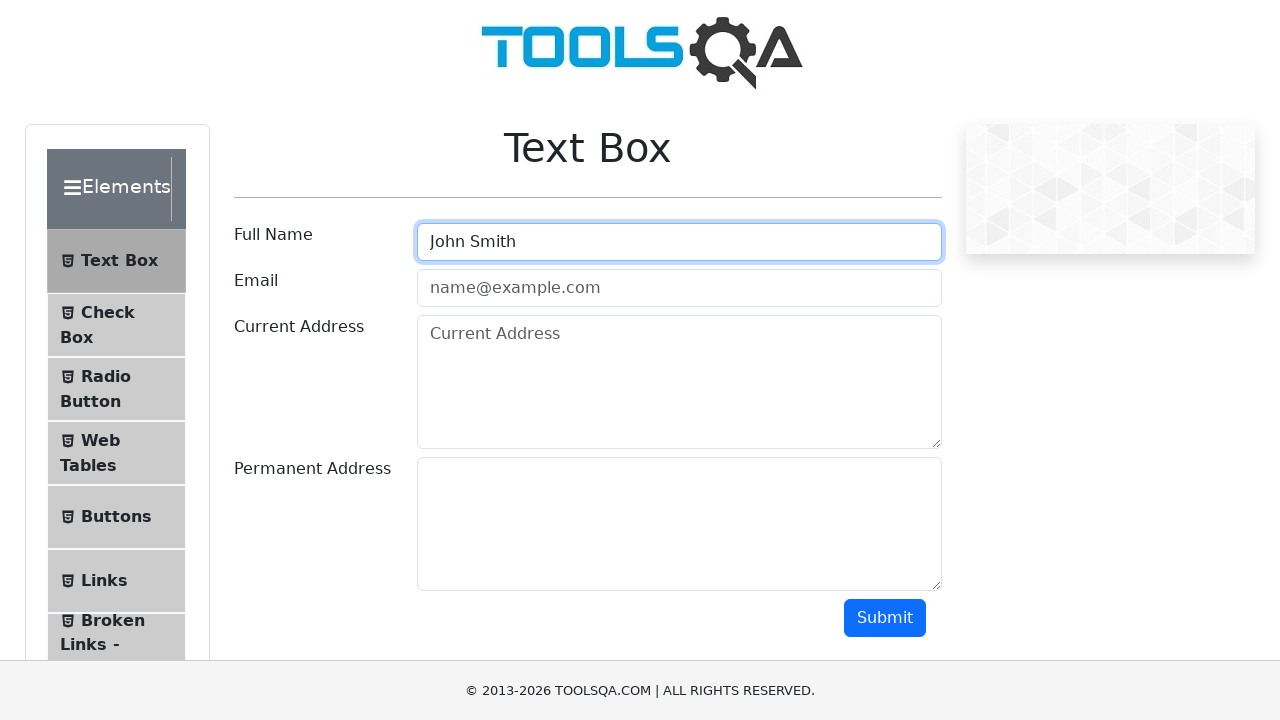

Filled email field with 'johnsmith@example.com' on #userEmail
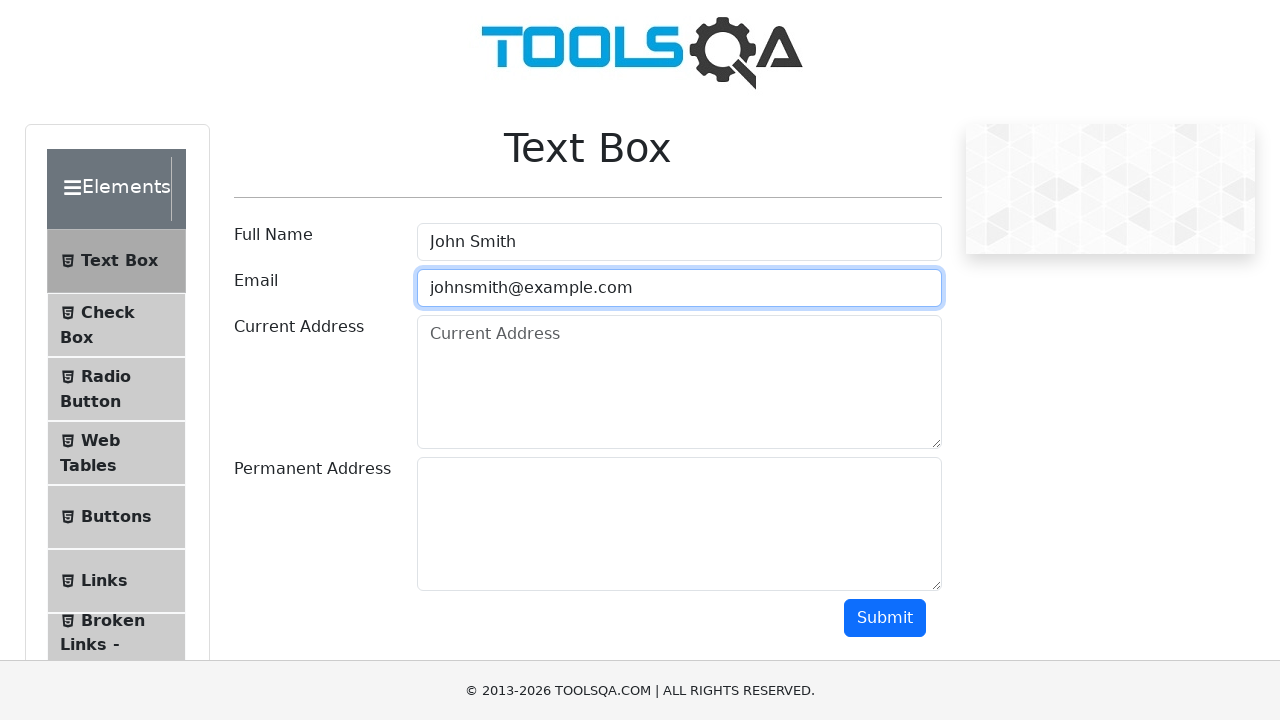

Filled current address field with '123 Main Street, New York' on #currentAddress
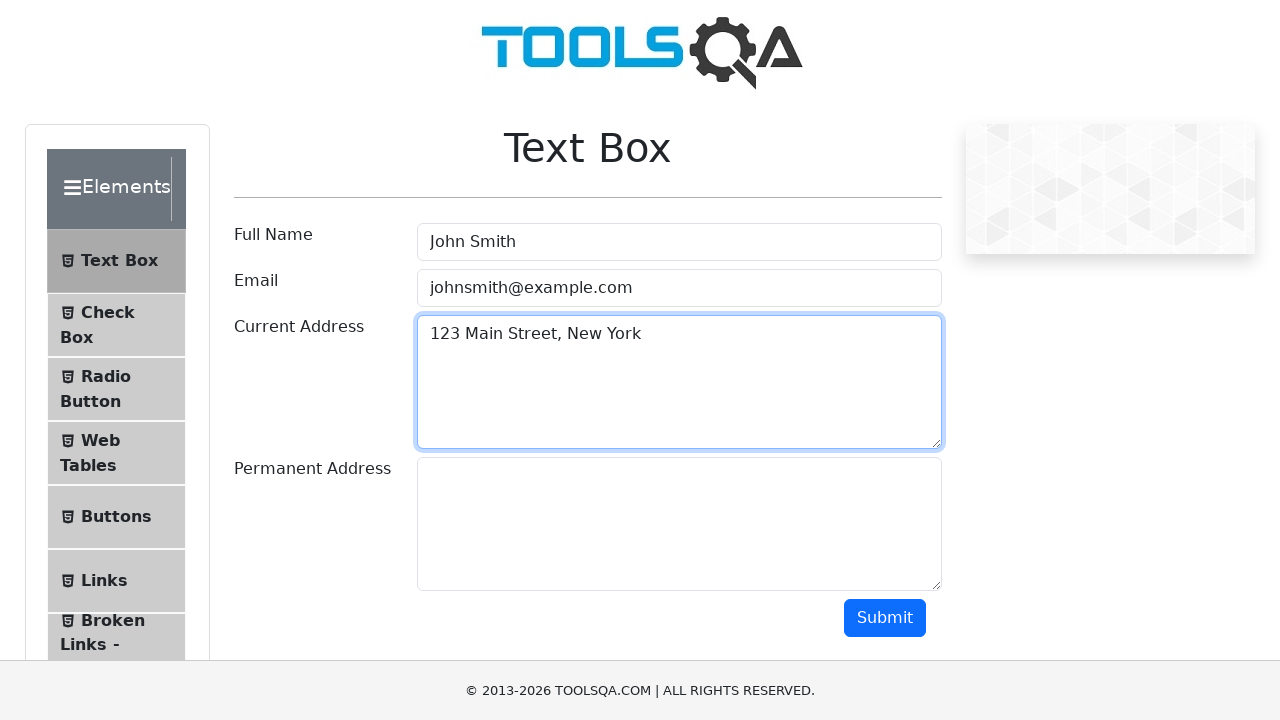

Filled permanent address field with '456 Oak Avenue, Los Angeles' on #permanentAddress
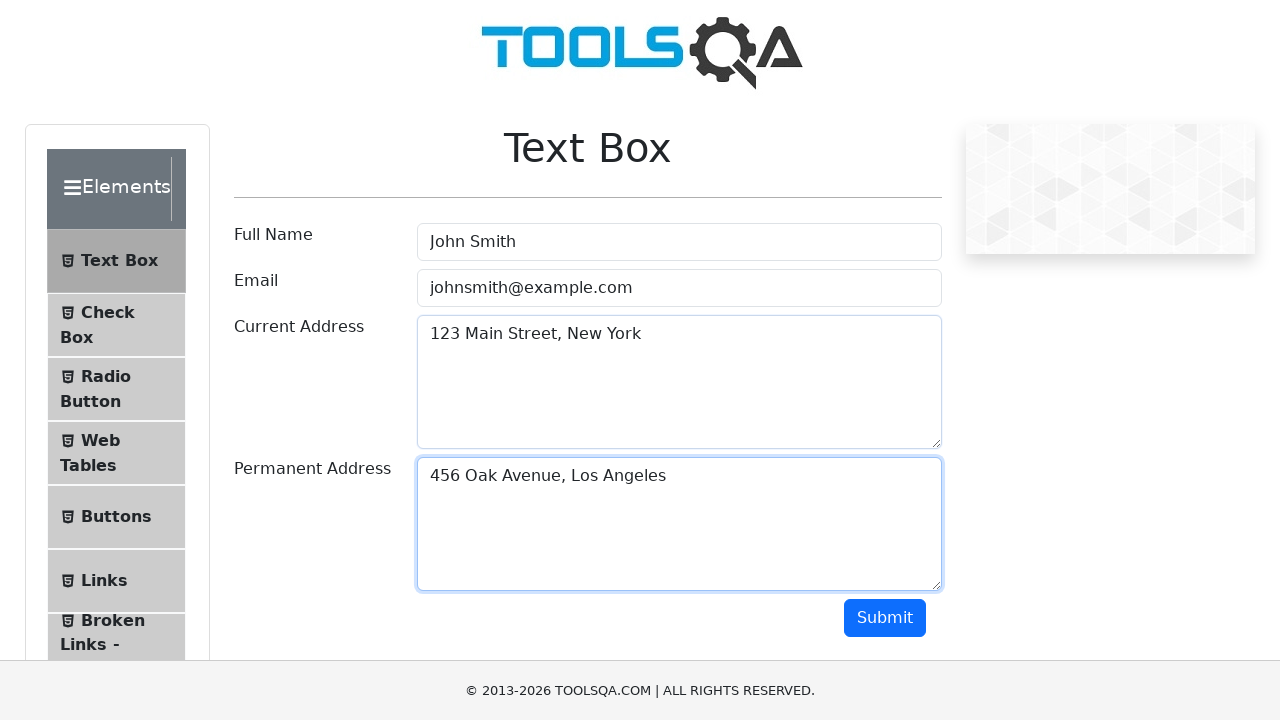

Clicked the submit button at (885, 618) on #submit
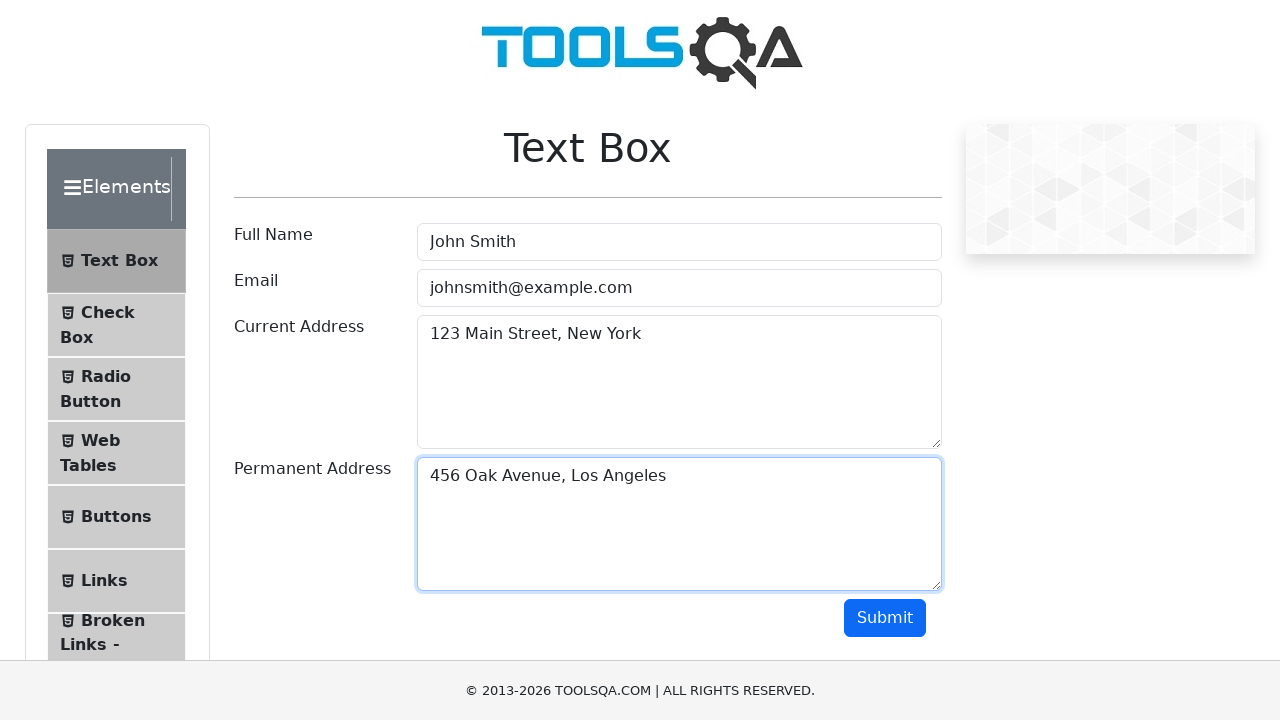

Output section loaded and verified
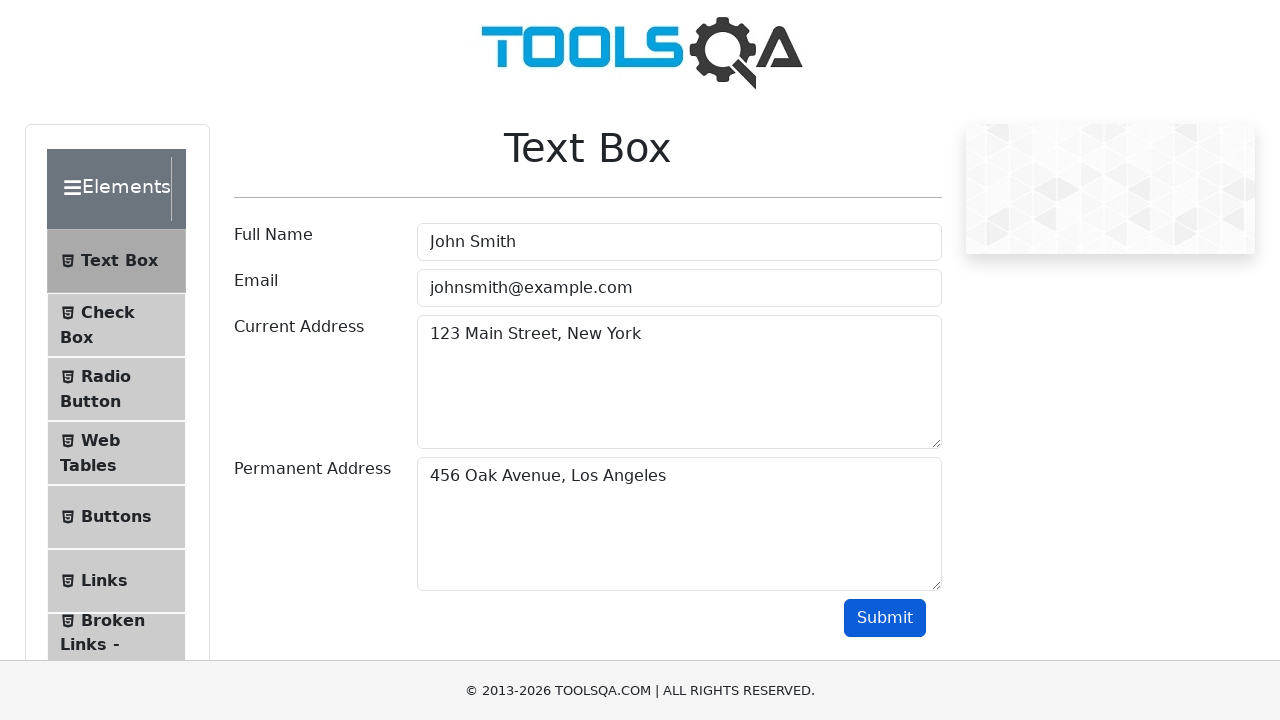

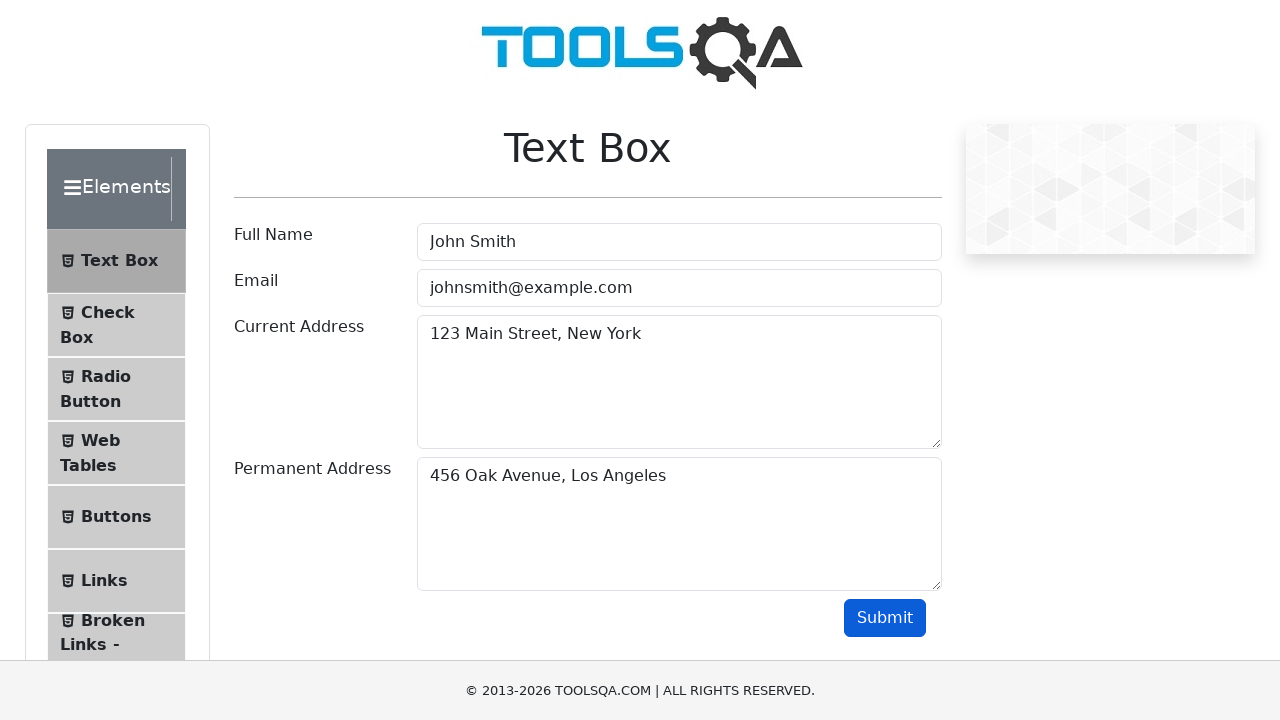